Tests custom jQuery dropdown functionality by clicking to open a dropdown menu, waiting for options to load, and selecting a specific option ("Faster") from the list.

Starting URL: https://jqueryui.com/resources/demos/selectmenu/default.html

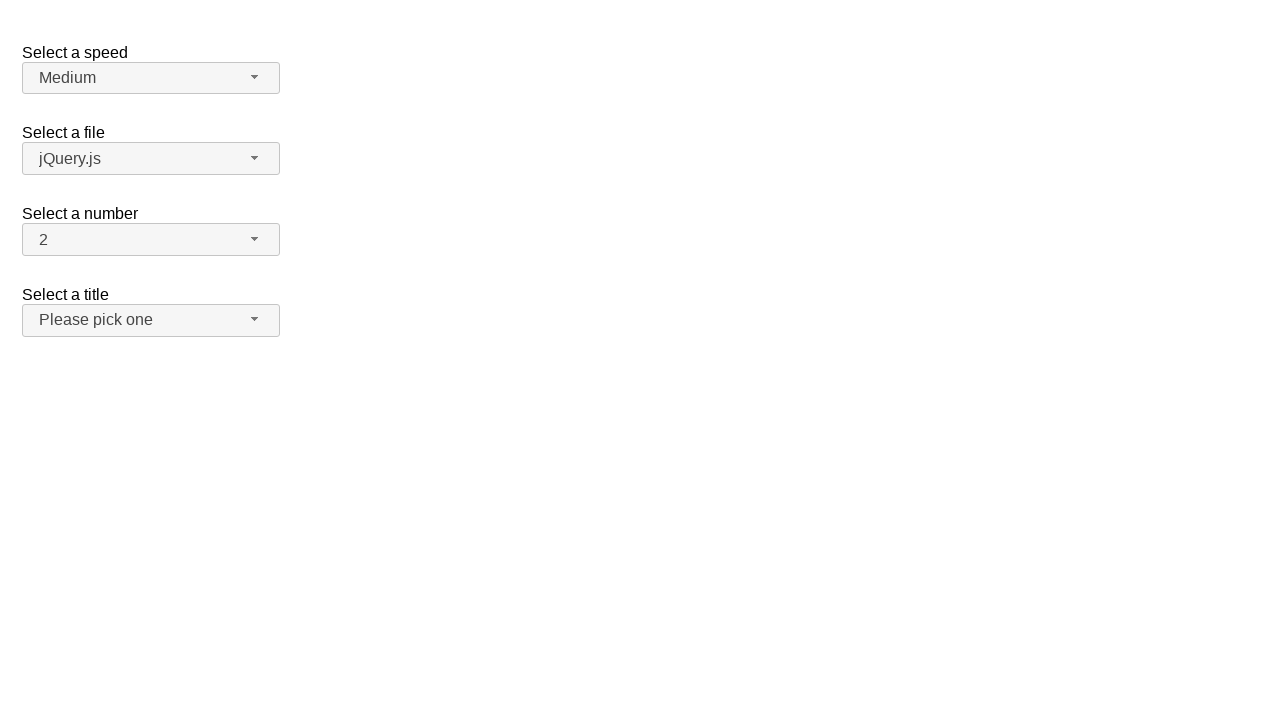

Clicked speed dropdown button to open the menu at (151, 78) on span#speed-button
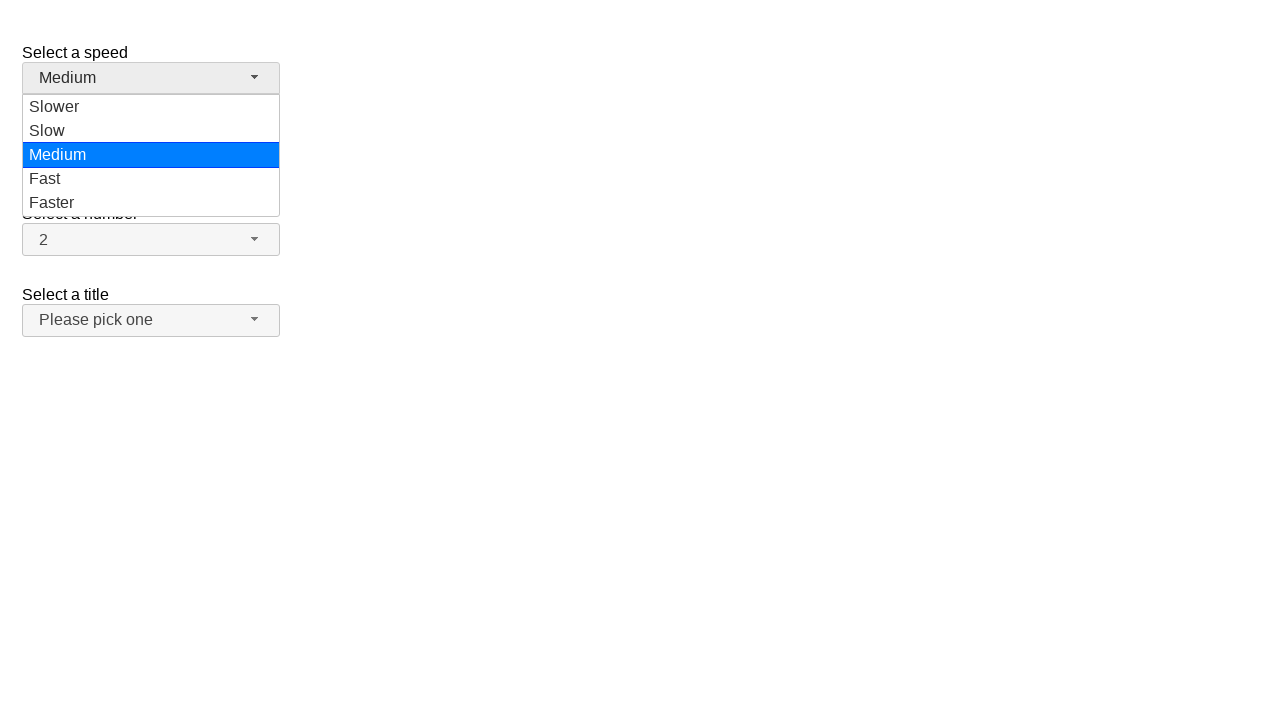

Dropdown options loaded and became visible
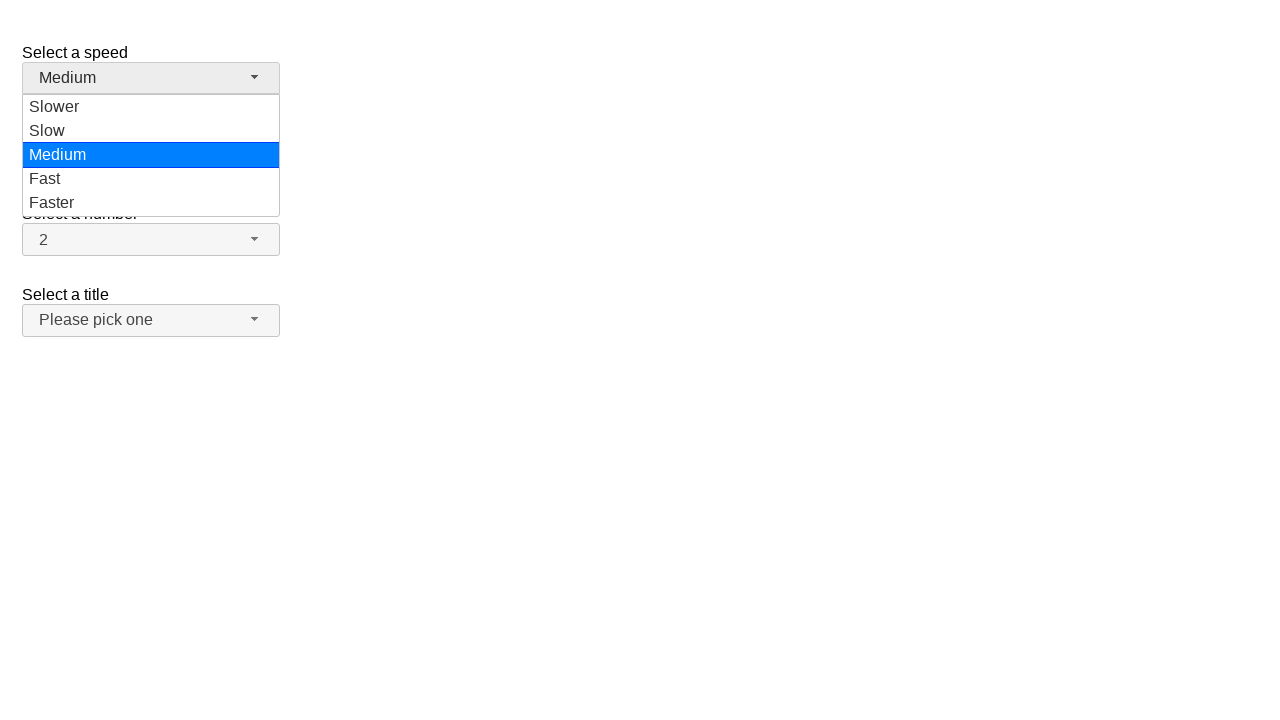

Selected 'Faster' option from the dropdown menu at (151, 203) on ul#speed-menu div[role='option']:has-text('Faster')
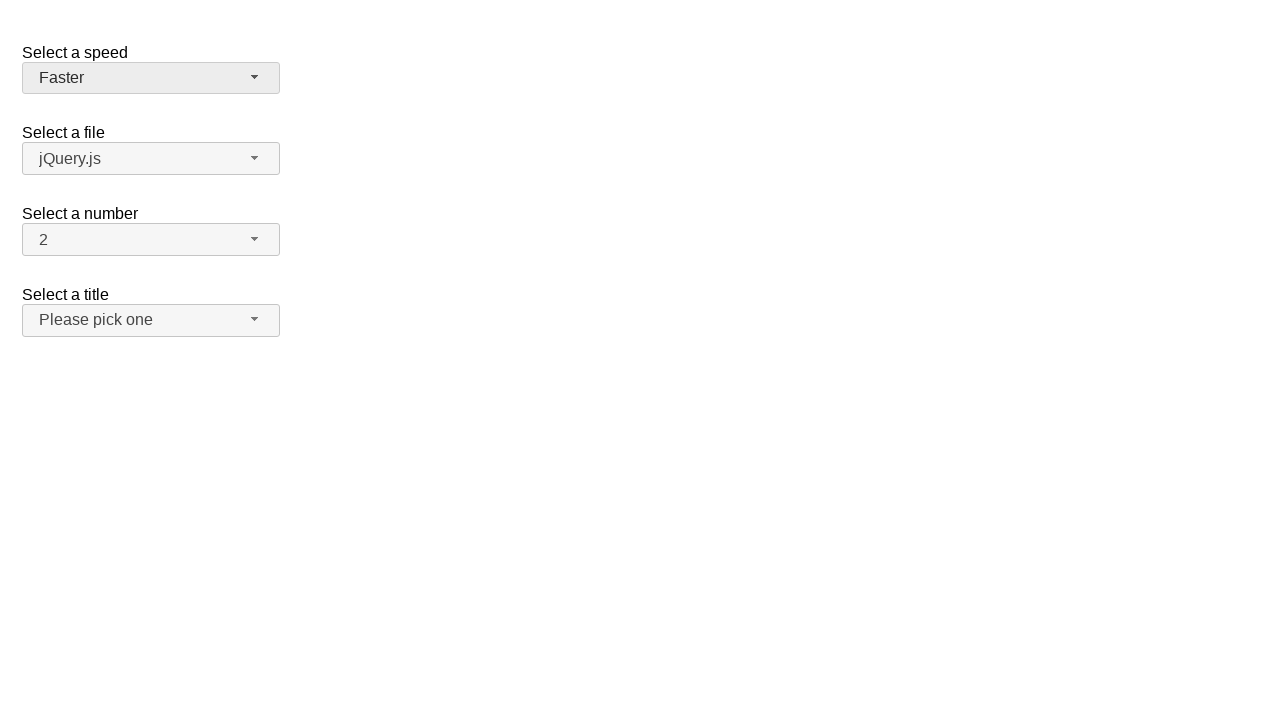

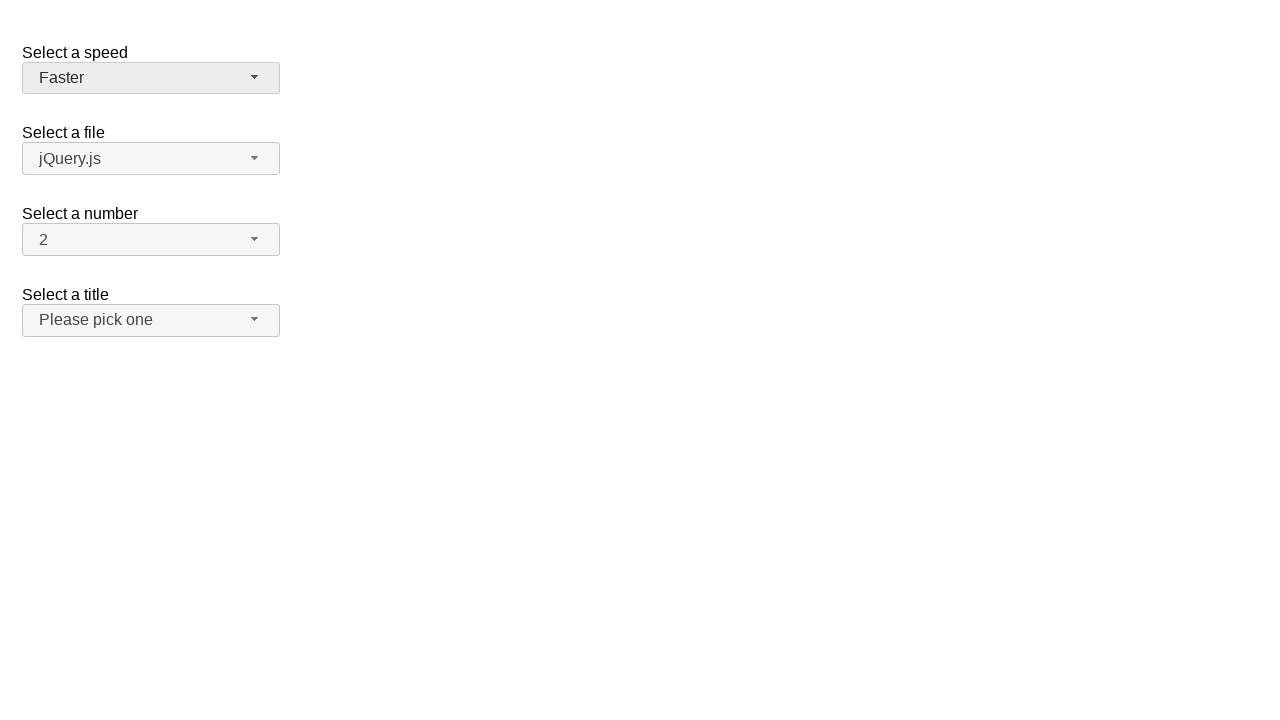